Simple test that navigates to Python.org and waits for the page to load, verifying the site is accessible.

Starting URL: https://python.org

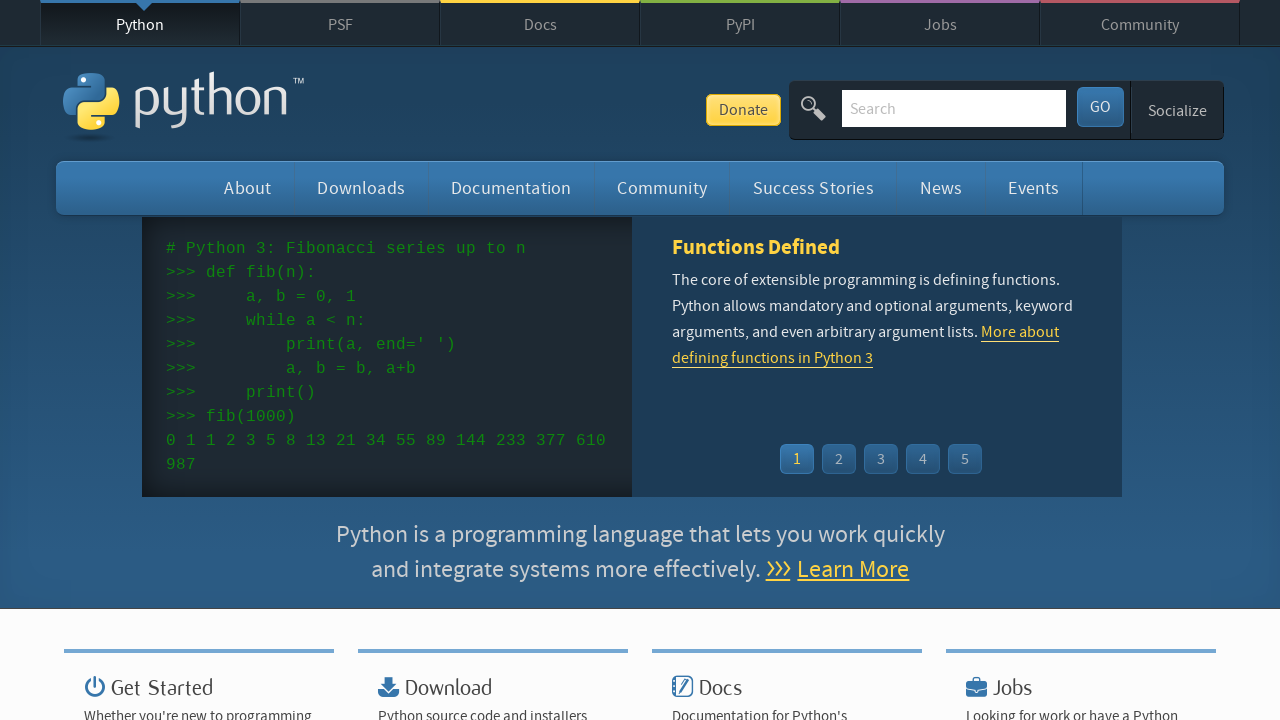

Navigated to https://python.org
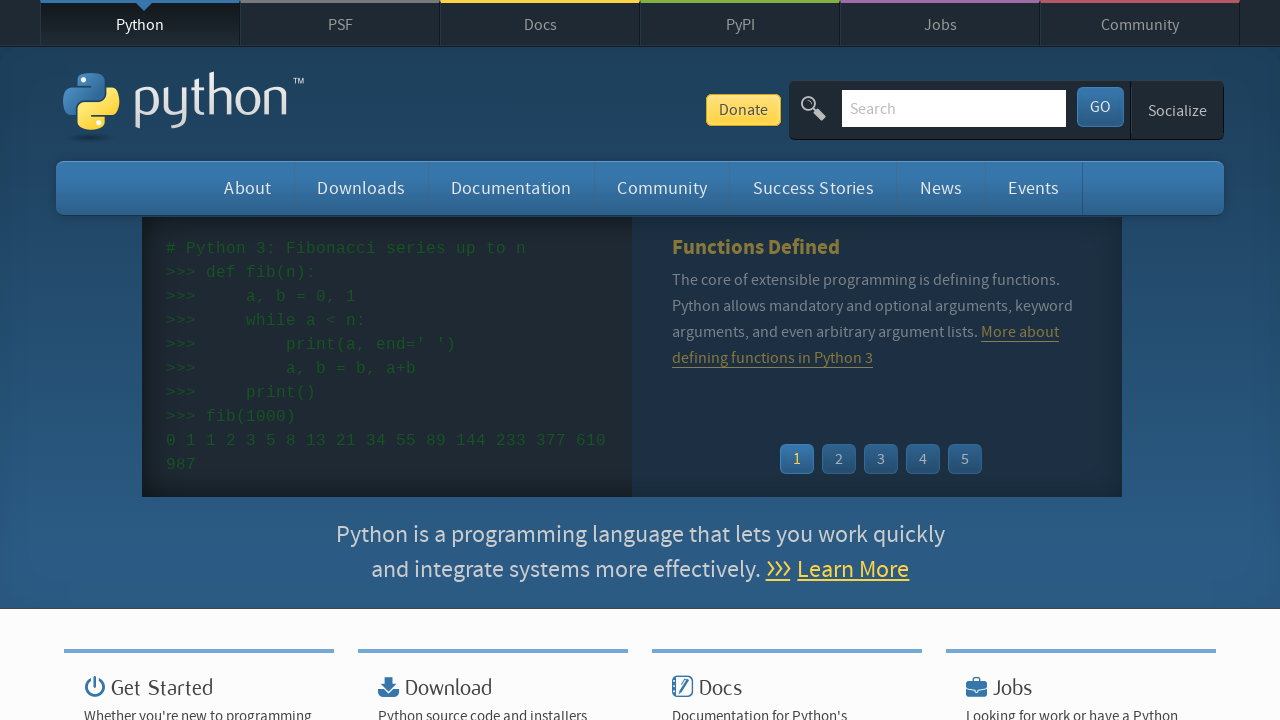

Page DOM content loaded
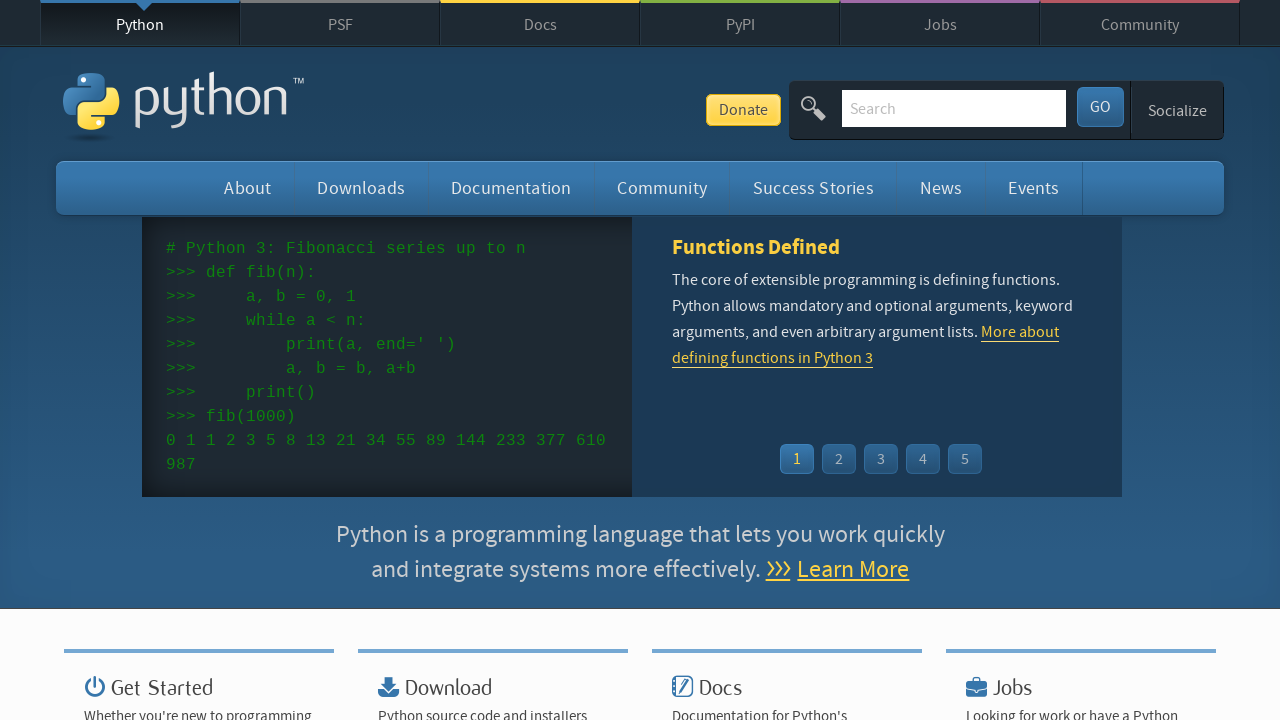

Python.org site verified - key navigation element found
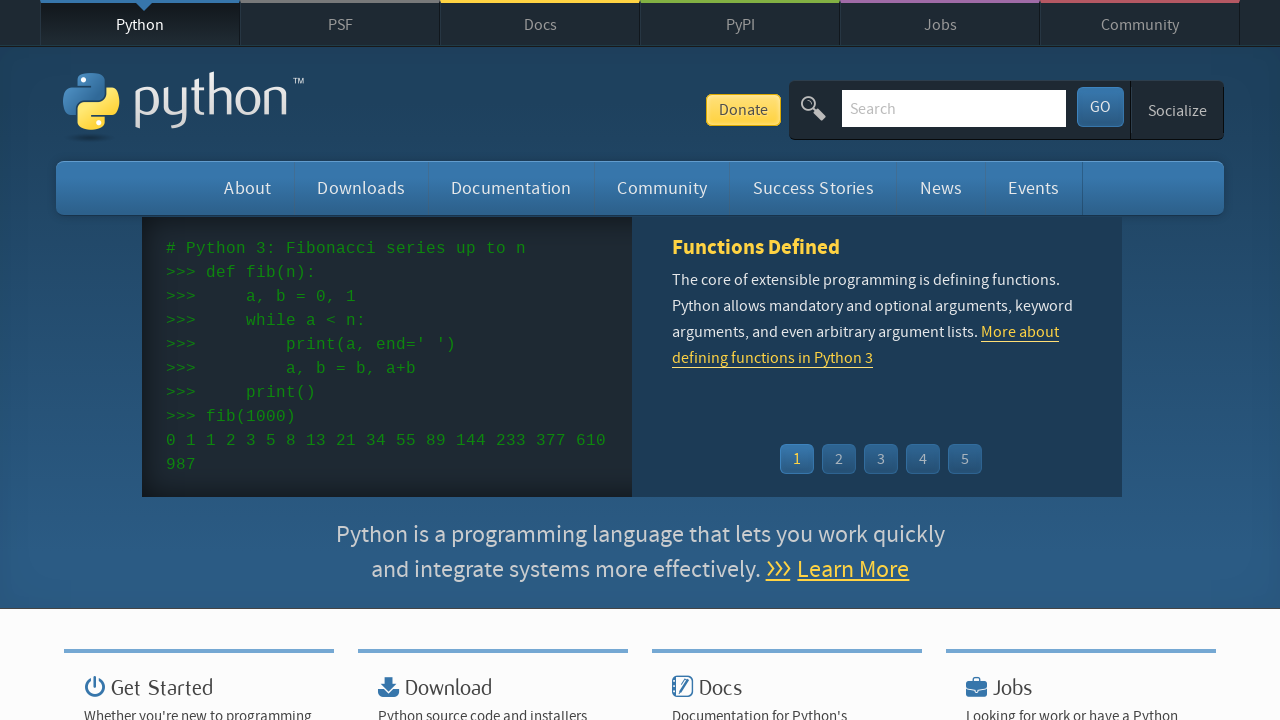

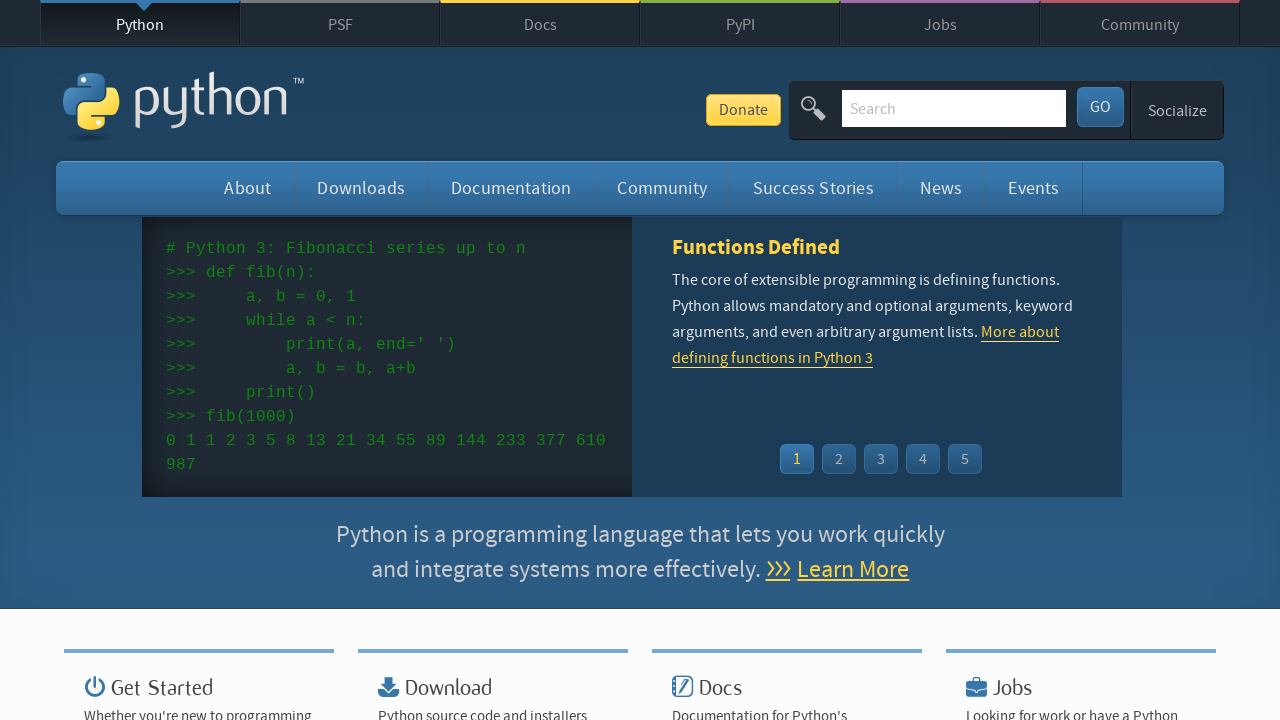